Adds a todo, marks it as completed, then clears completed todos

Starting URL: https://todomvc.com/examples/typescript-angular/#/

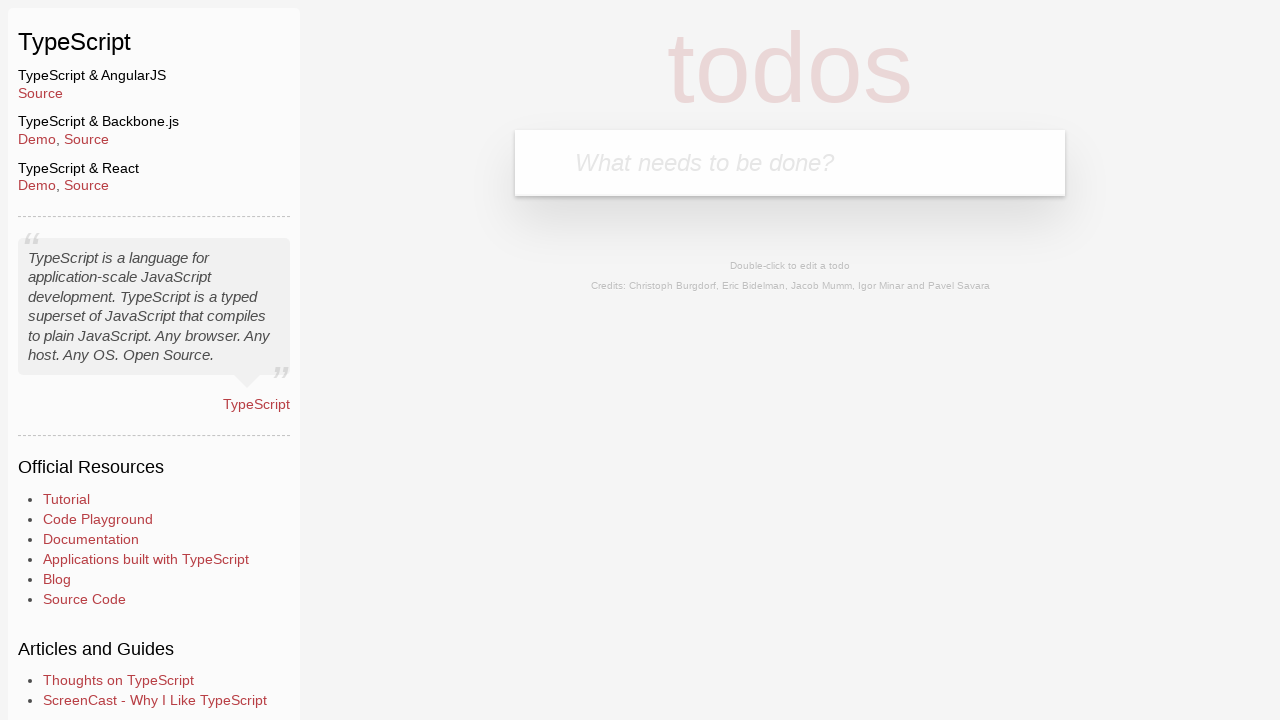

Filled new todo input field with 'Example' on .new-todo
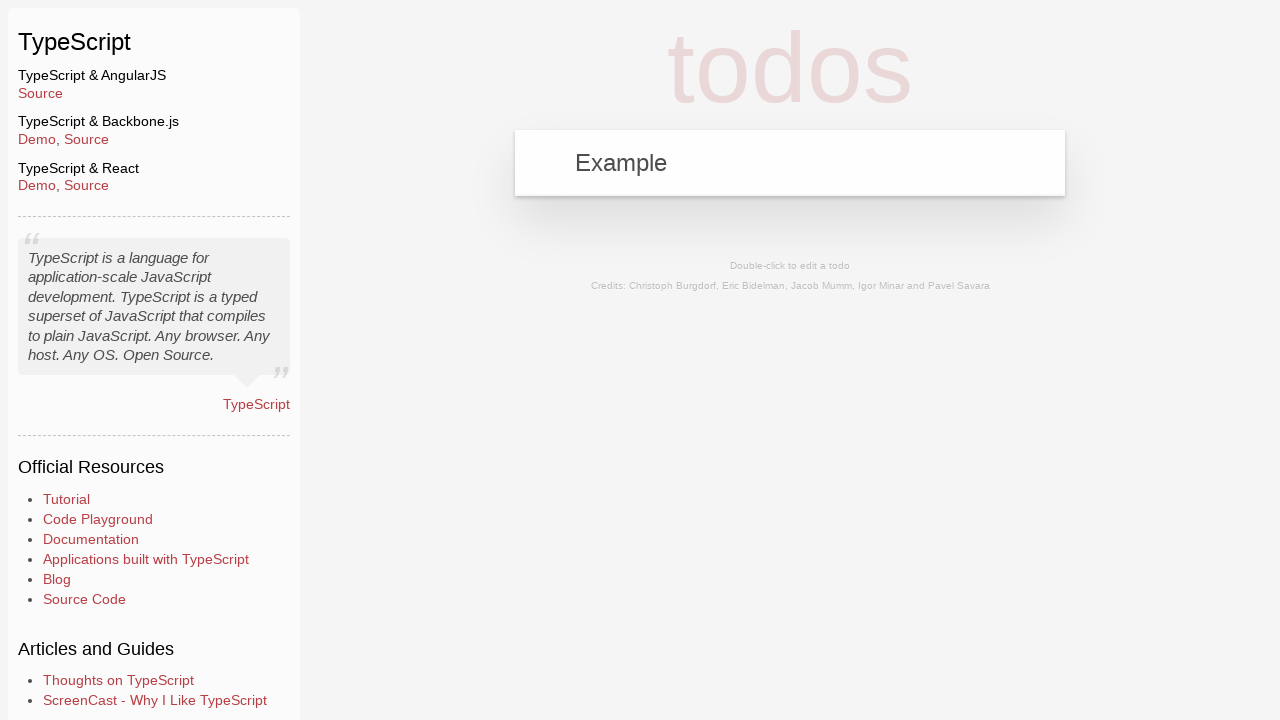

Pressed Enter to add the todo on .new-todo
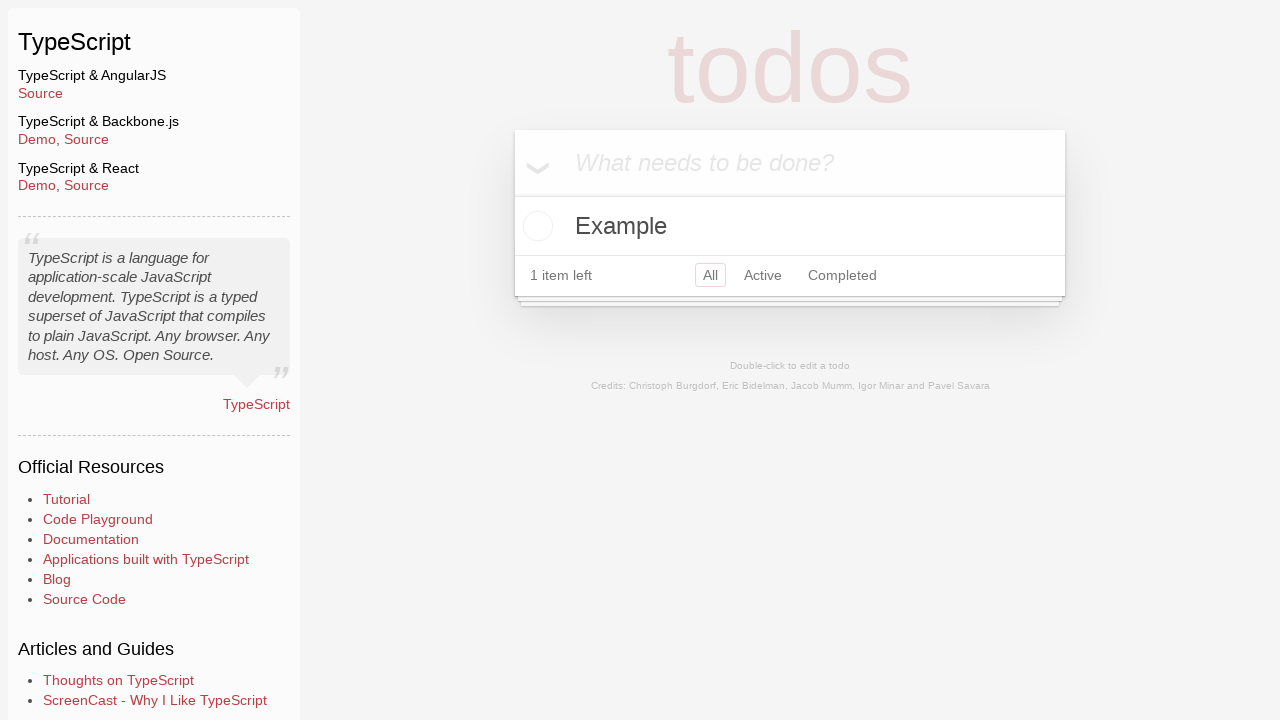

Marked 'Example' todo as completed by clicking the toggle checkbox at (535, 226) on .todo-list li:has-text('Example') .toggle
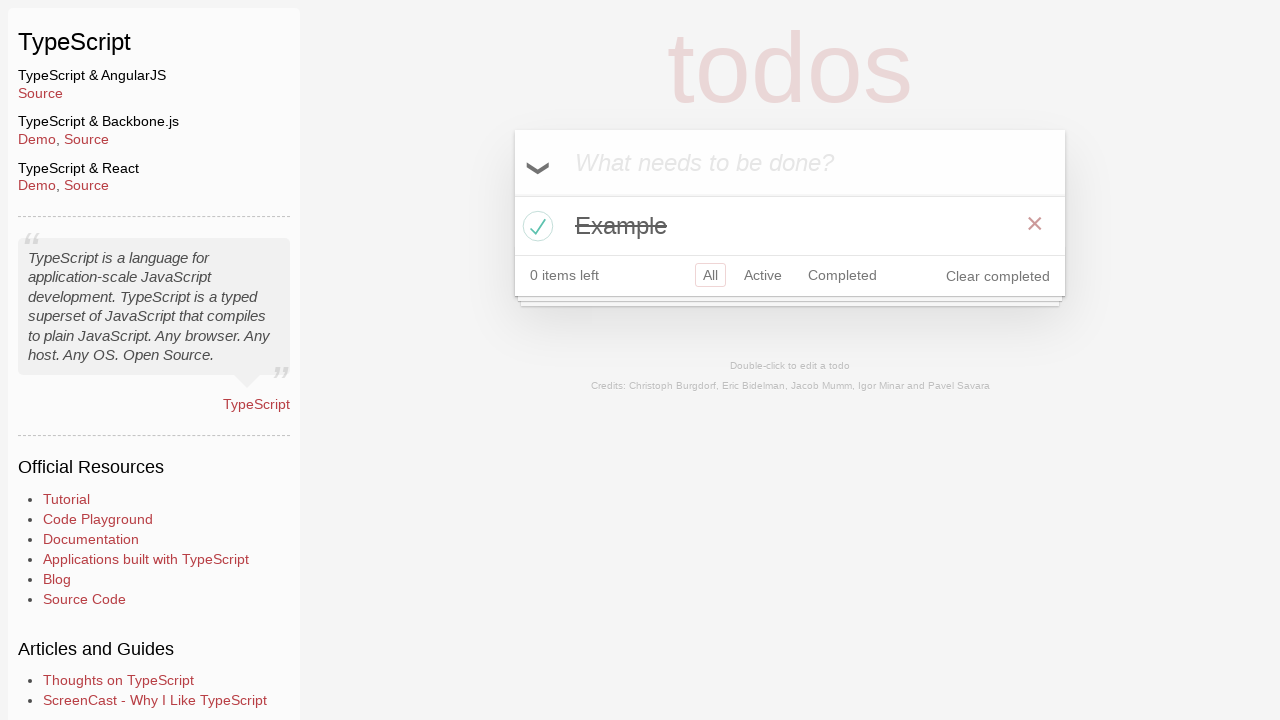

Clicked clear completed button to remove the completed todo at (998, 276) on .clear-completed
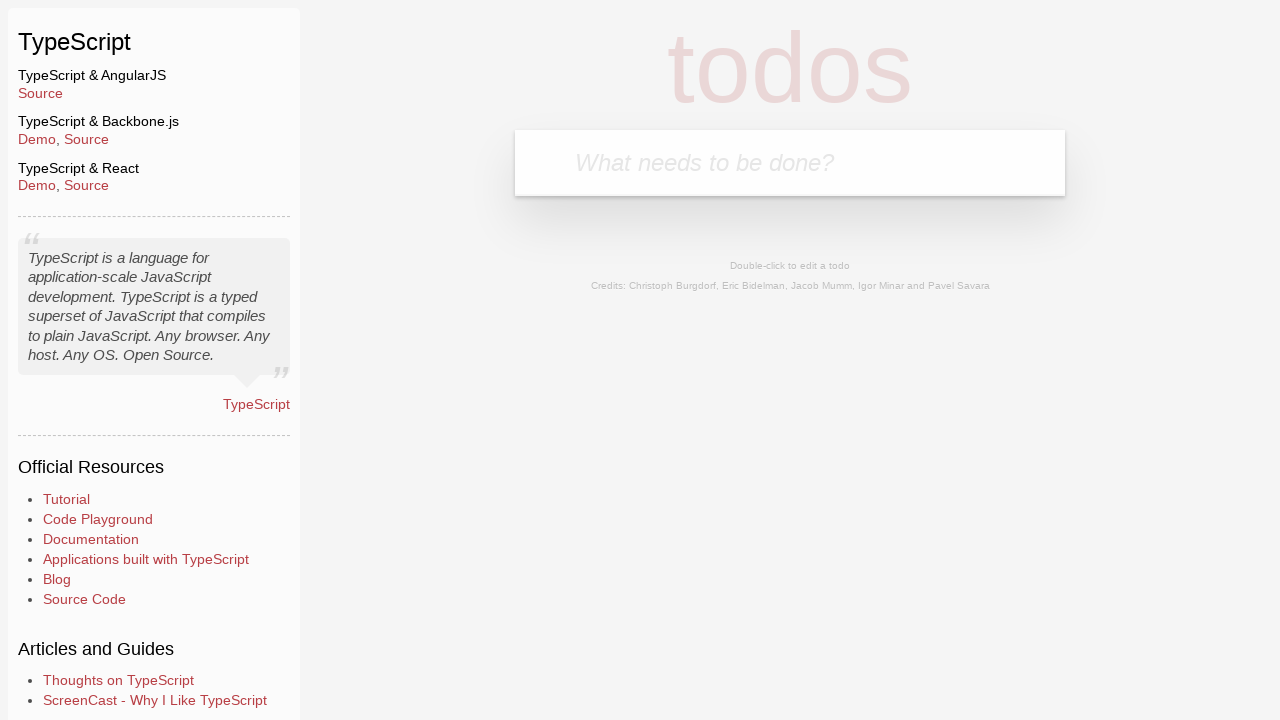

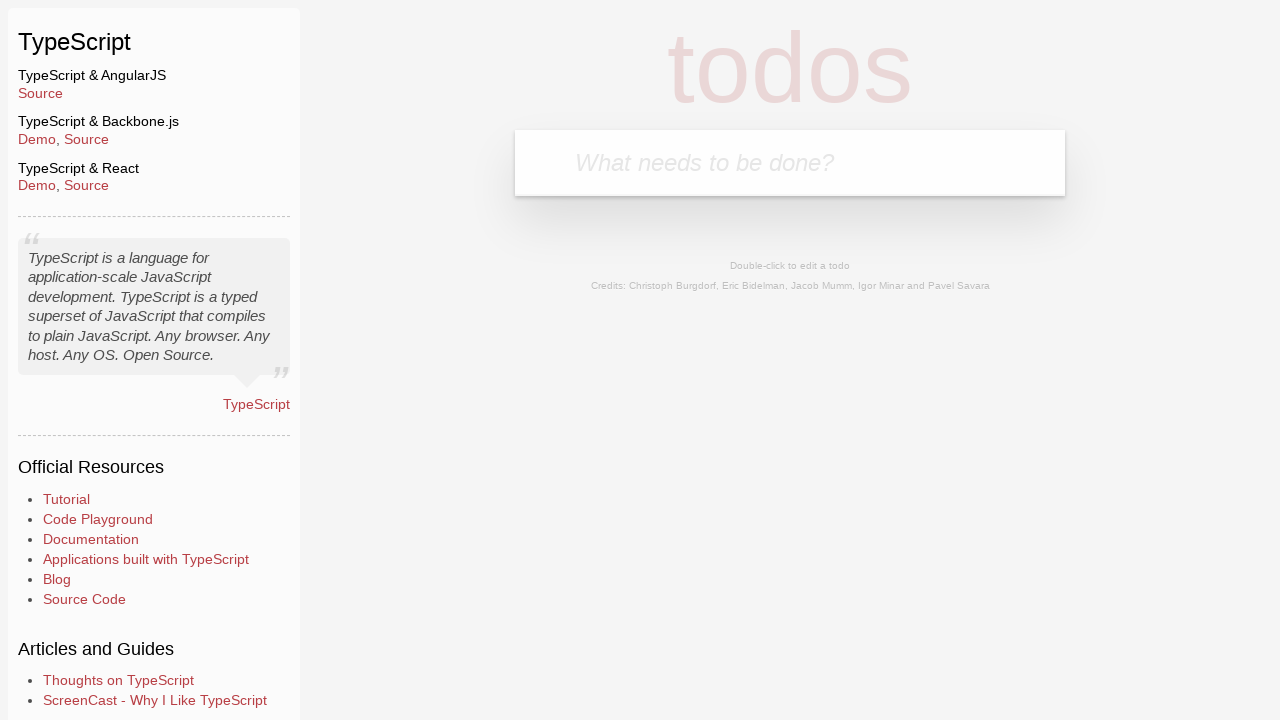